Tests the search functionality on python.org by searching for "pycon" and verifying results are displayed

Starting URL: http://www.python.org

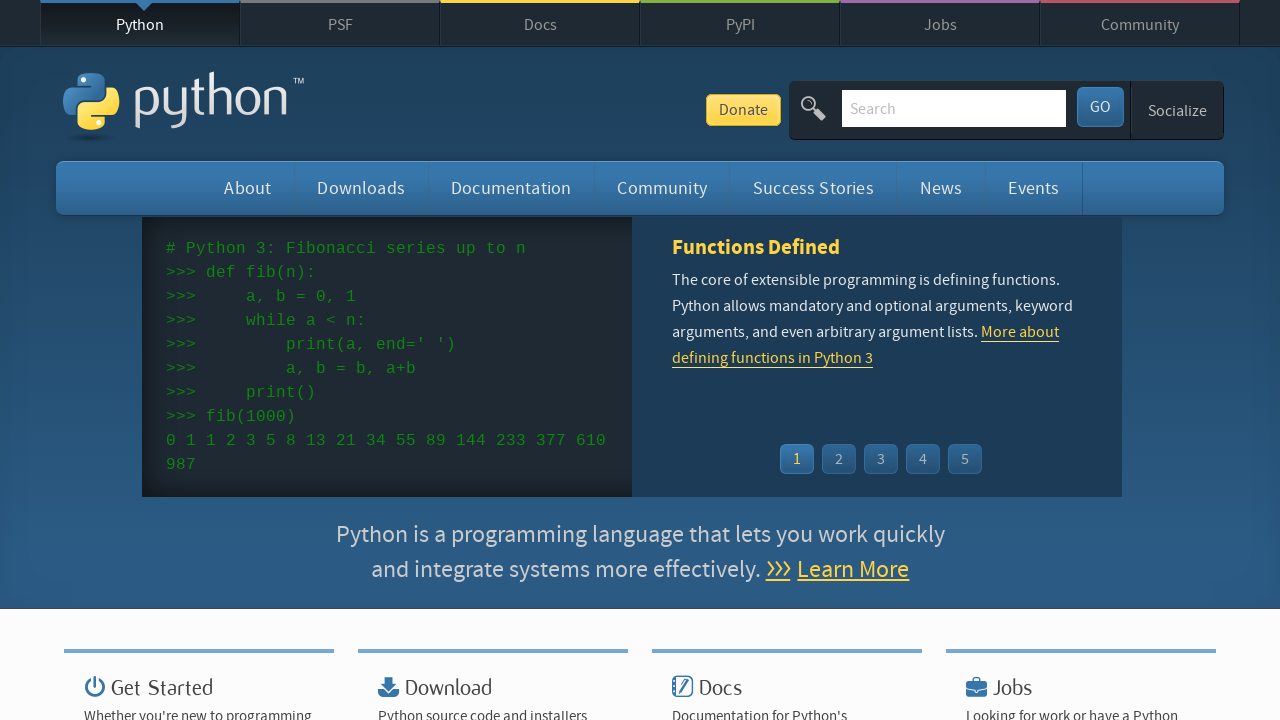

Verified page title contains 'Python'
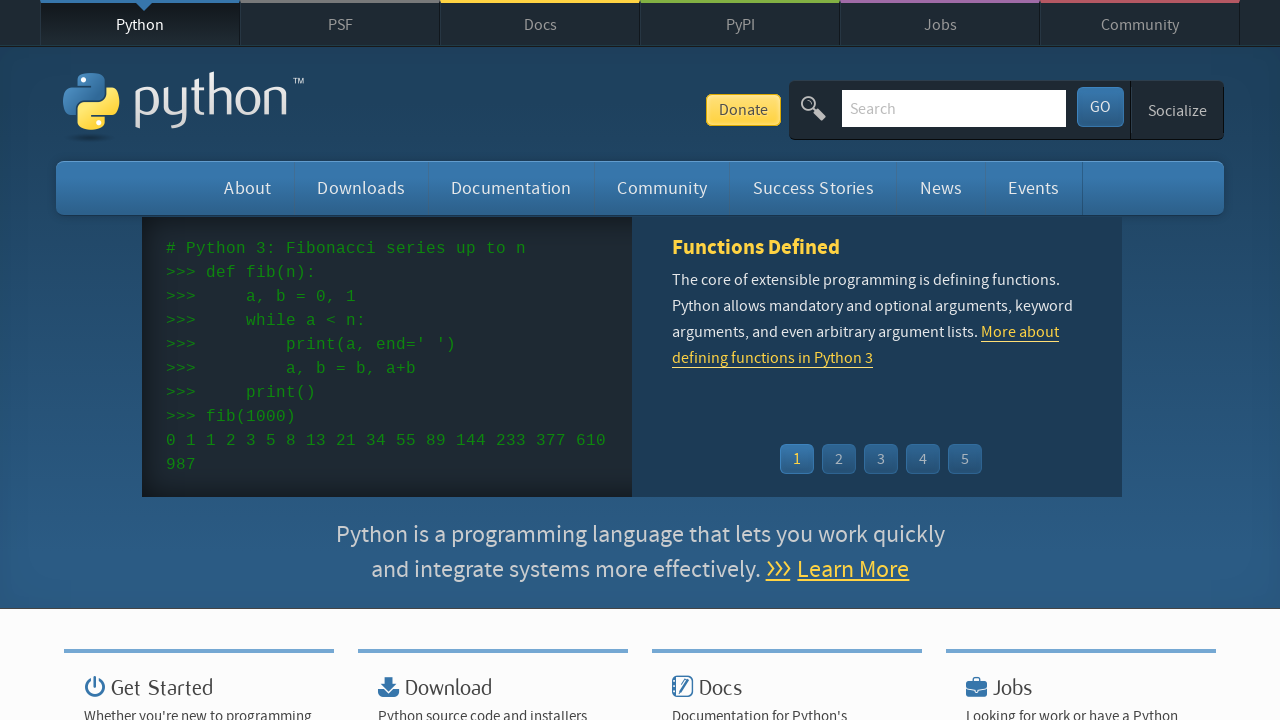

Filled search field with 'pycon' on input[name='q']
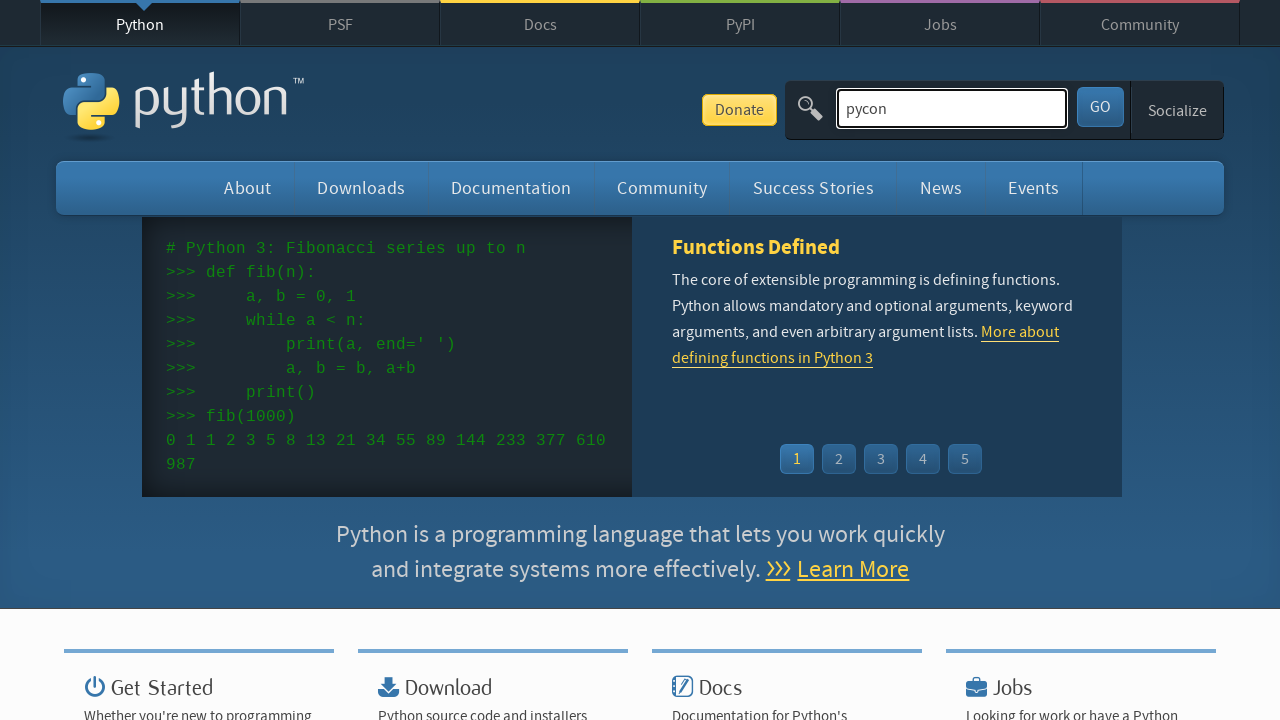

Pressed Enter to submit search for 'pycon' on input[name='q']
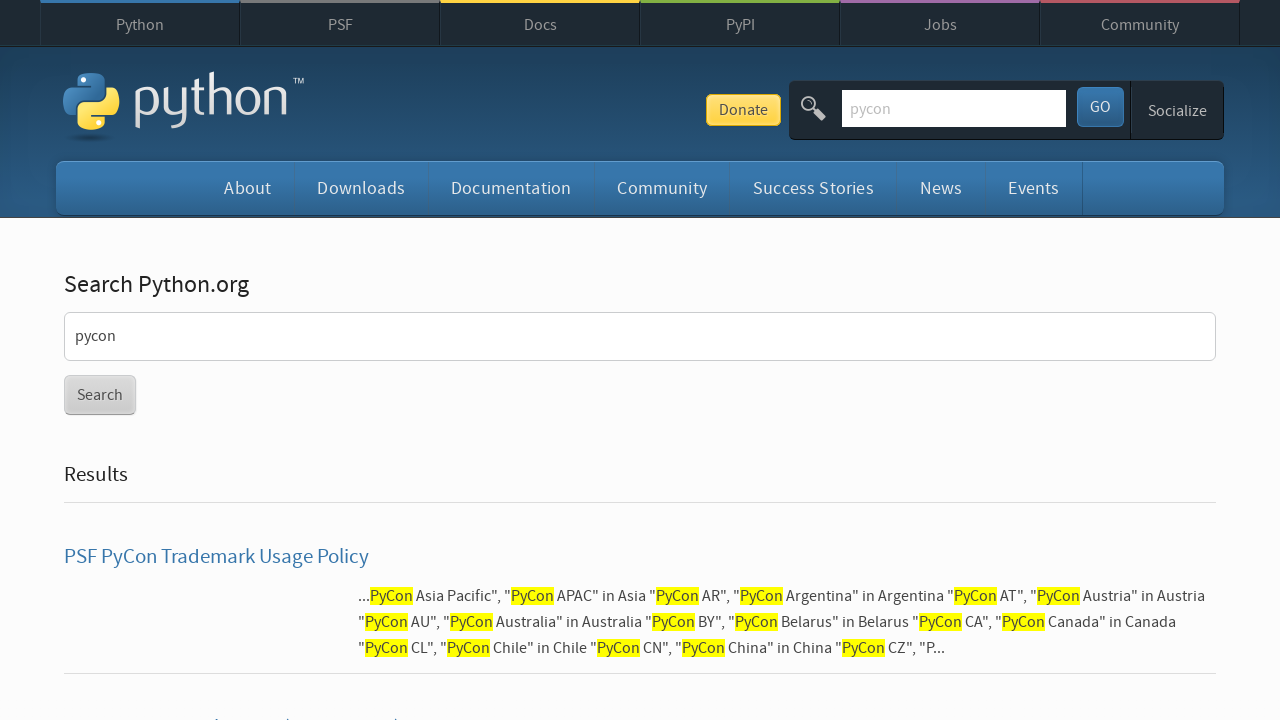

Waited for page to load (networkidle)
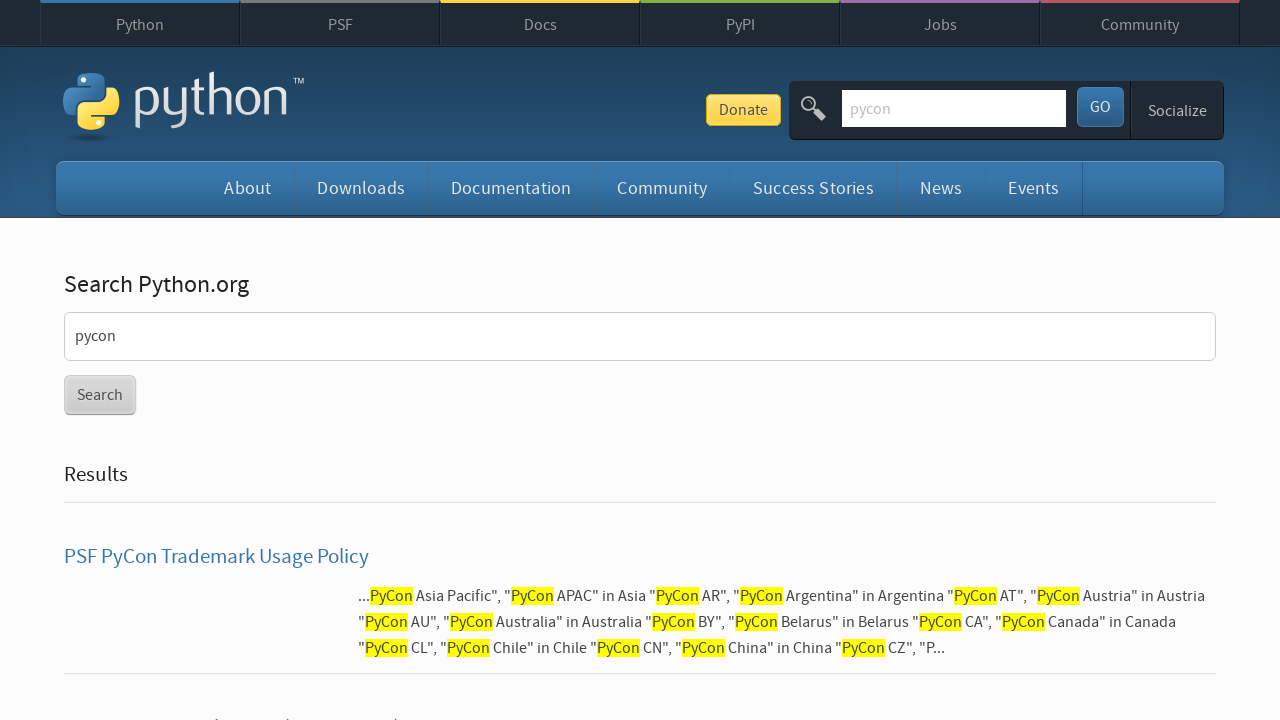

Verified search results are displayed (no 'No results found' message)
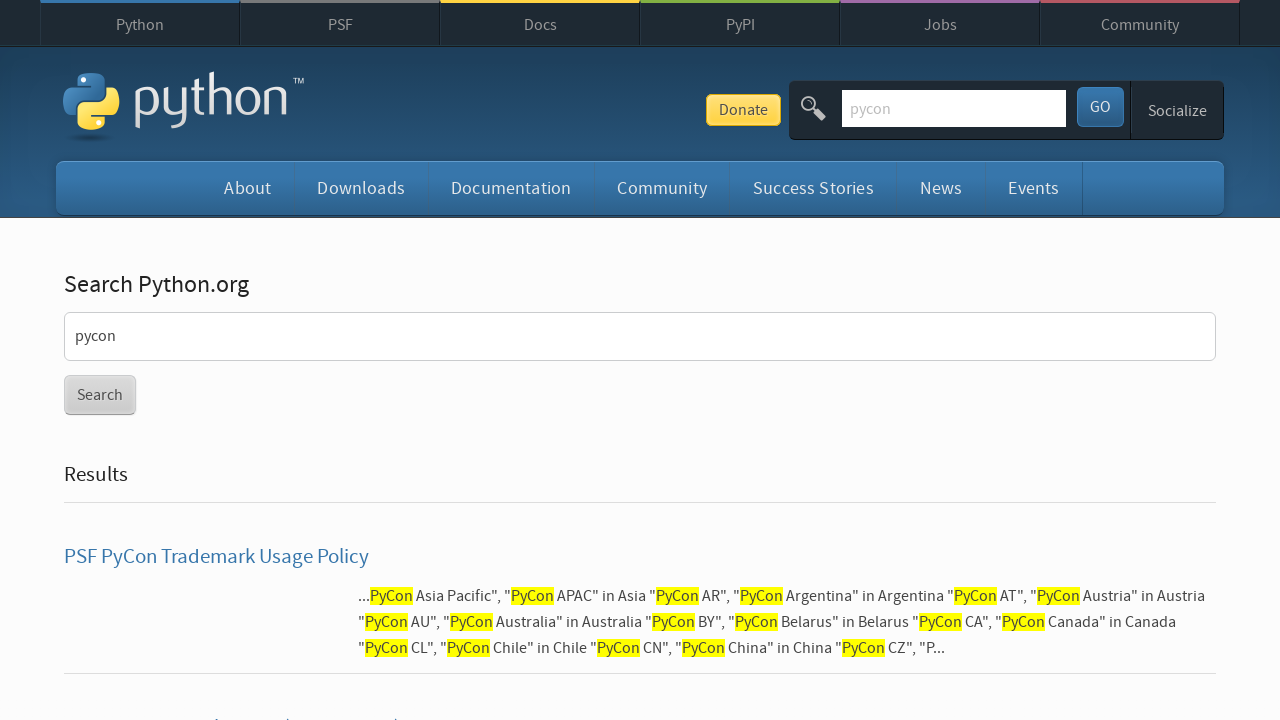

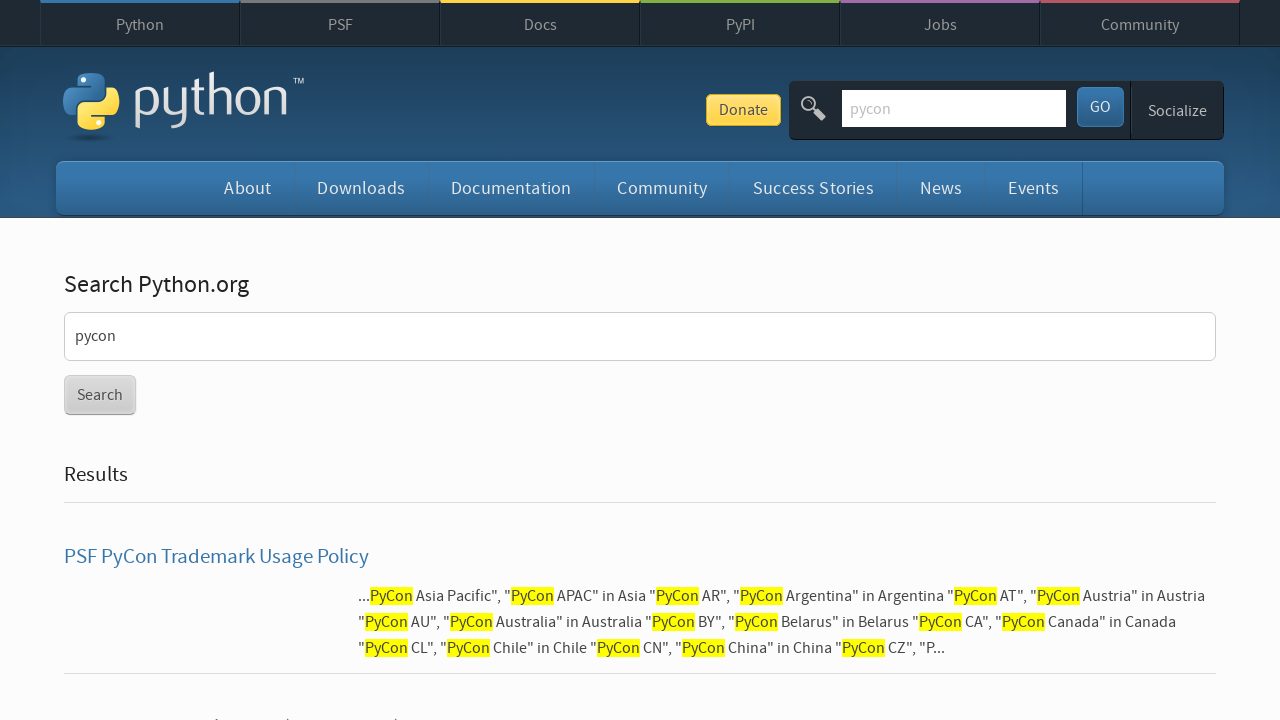